Tests the filter functionality on a produce offers page by searching for "man" and verifying that results are filtered correctly

Starting URL: https://rahulshettyacademy.com/seleniumPractise/#/offers

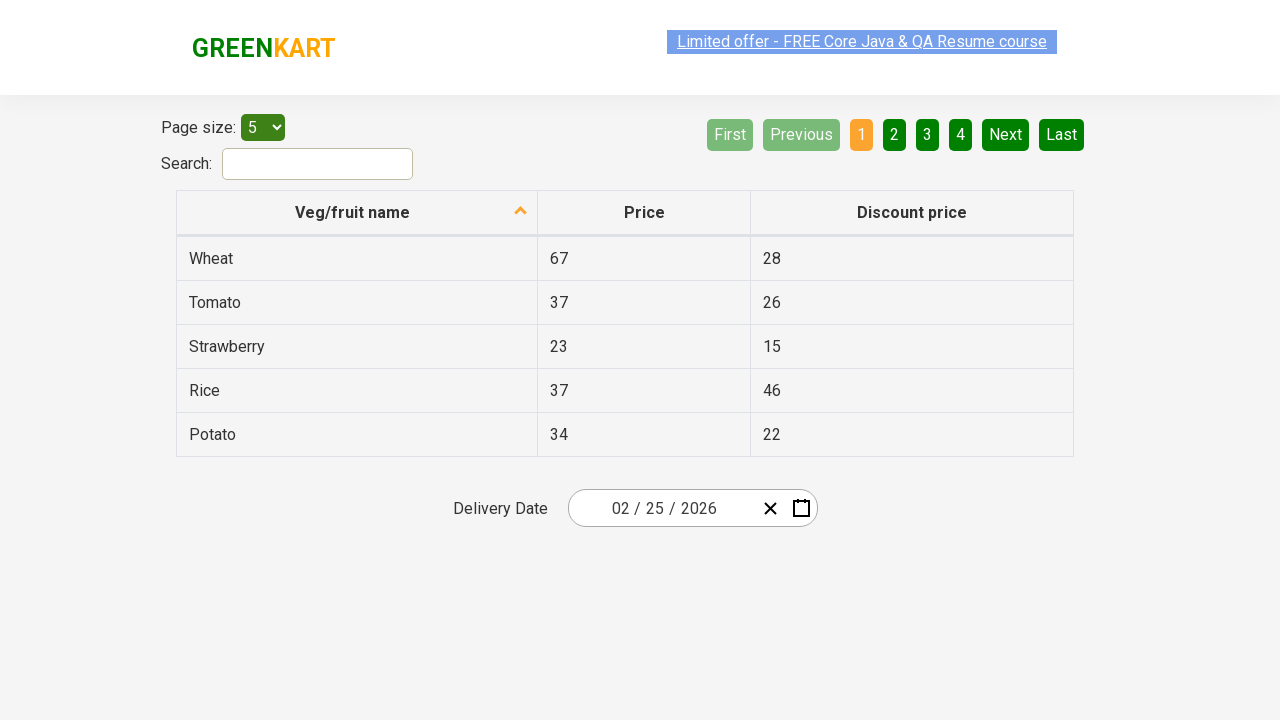

Entered 'man' in the search filter field on #search-field
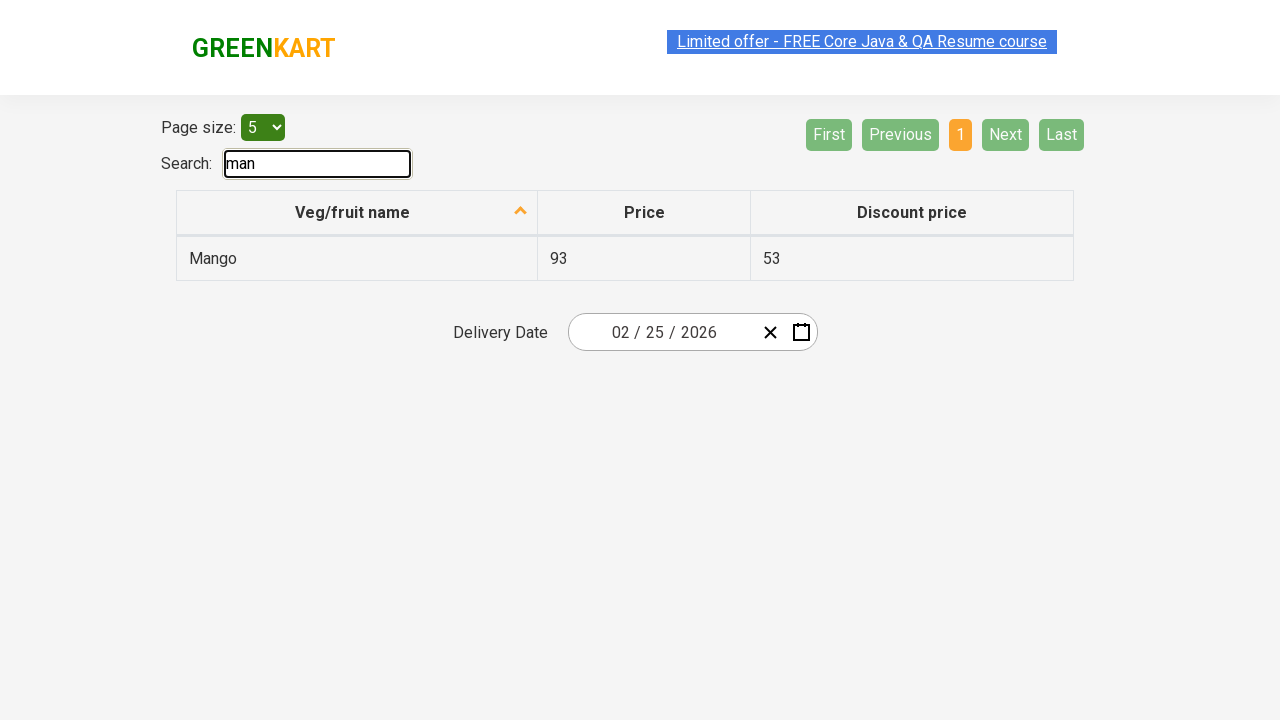

Waited for table to update with filtered results
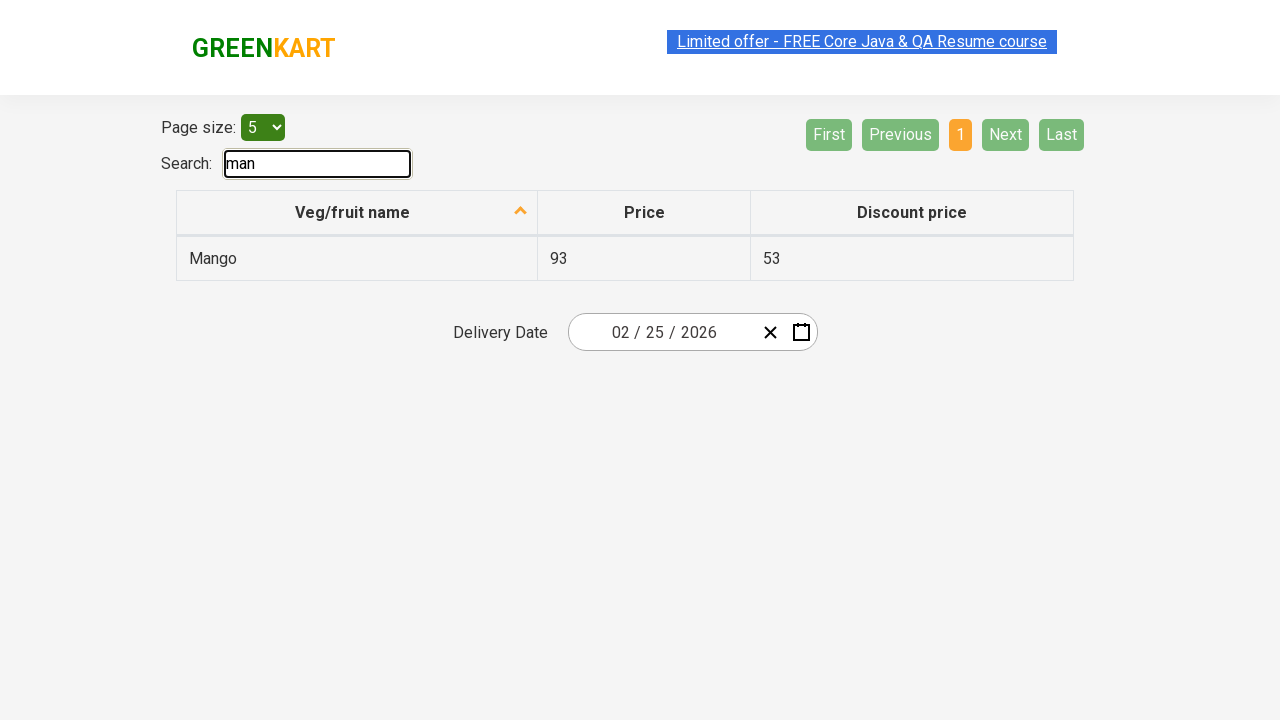

Retrieved all vegetable name elements from filtered results
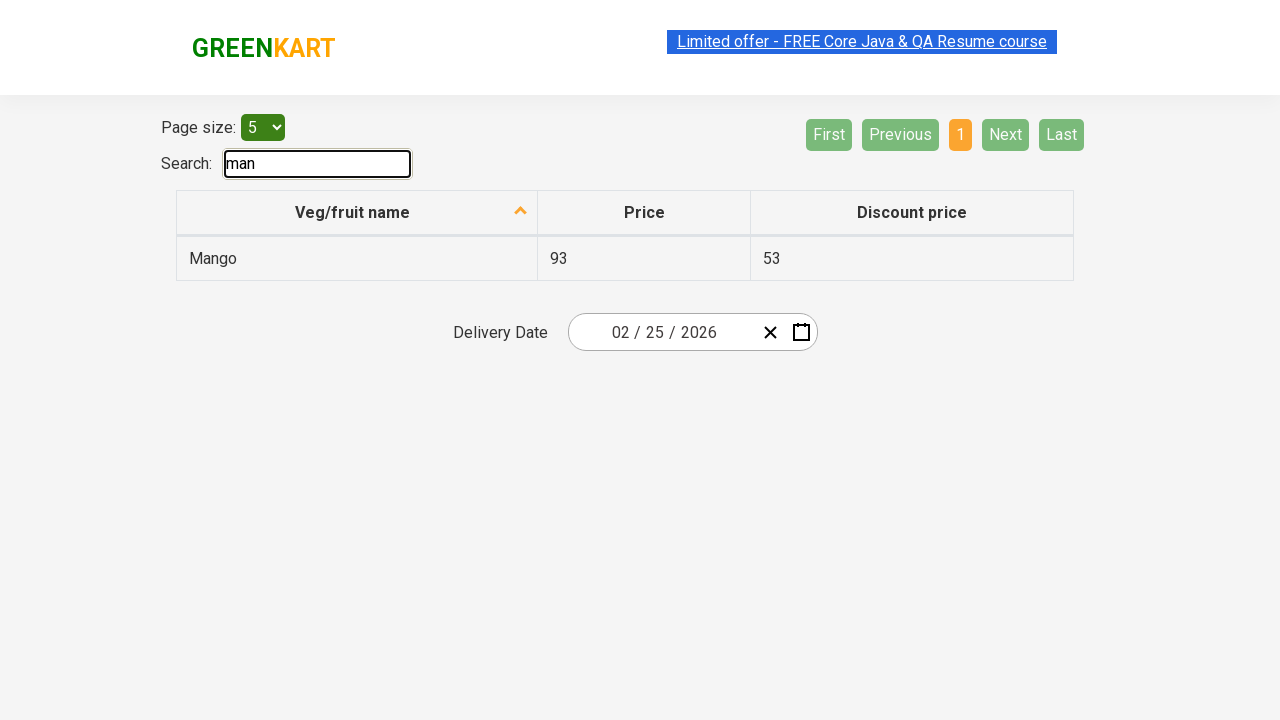

Filtered vegetables to identify entries containing 'Mango'
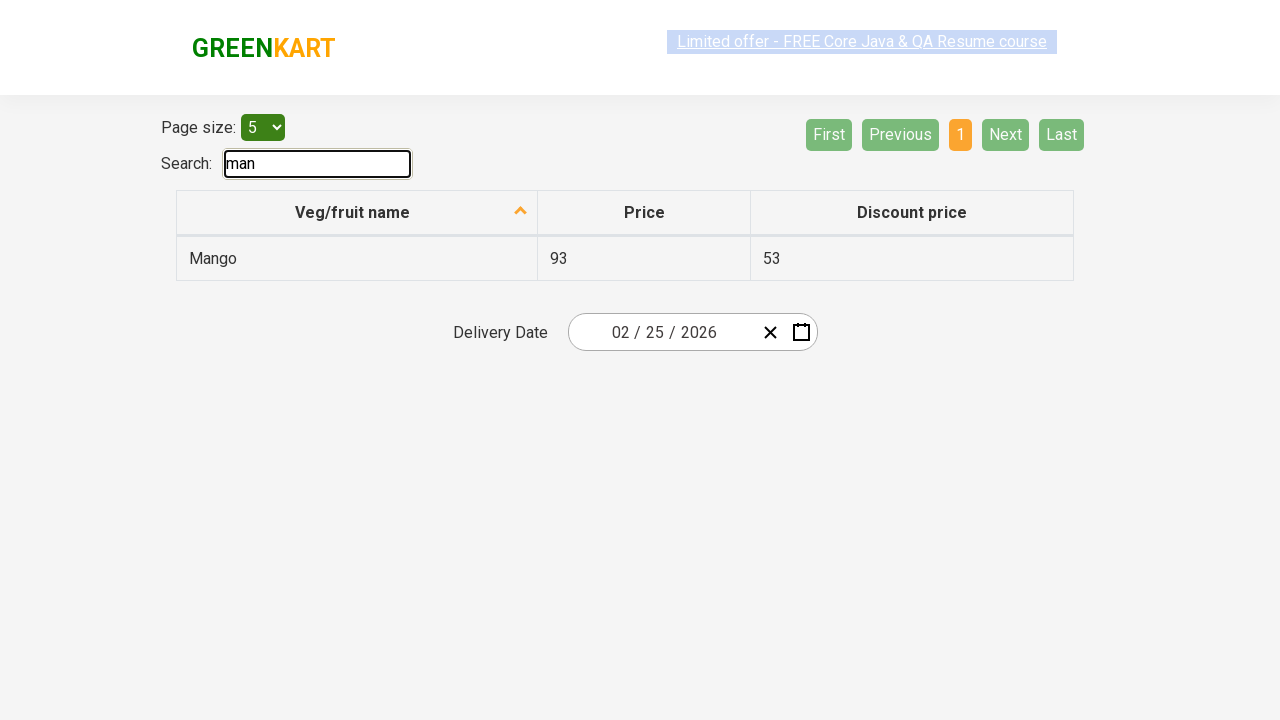

Verified that all visible vegetables match the filter criteria (filter working correctly)
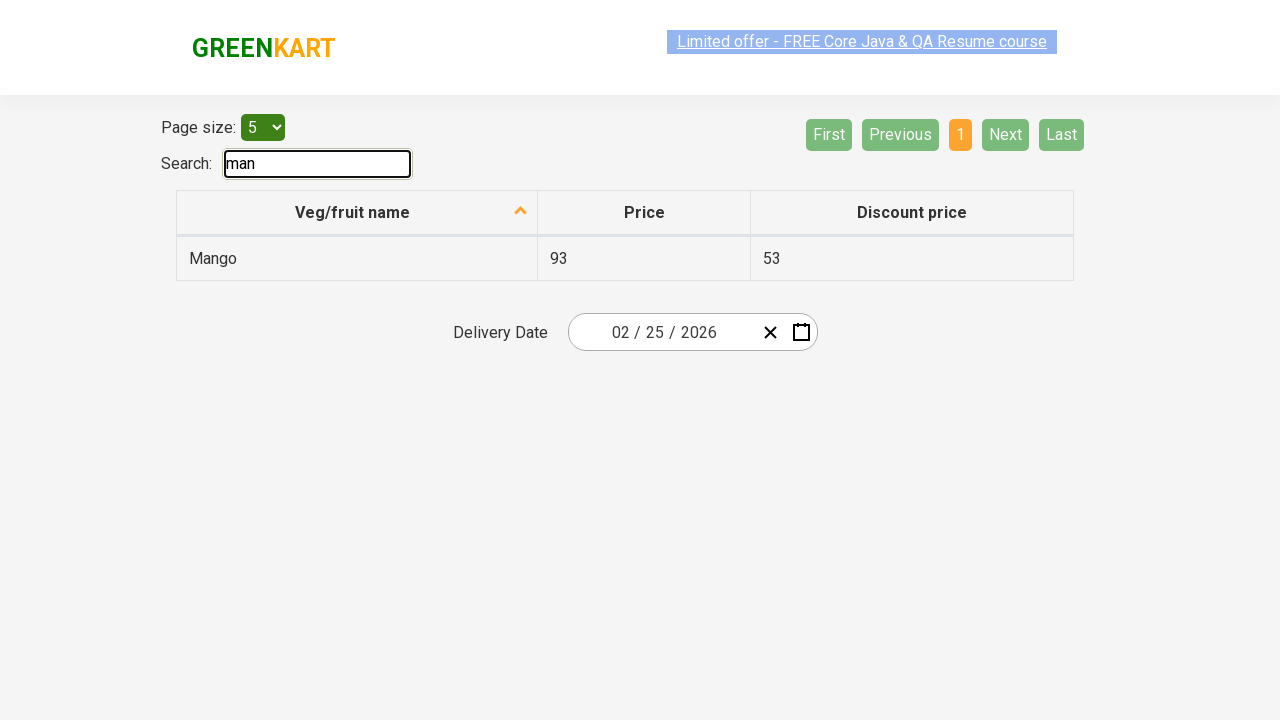

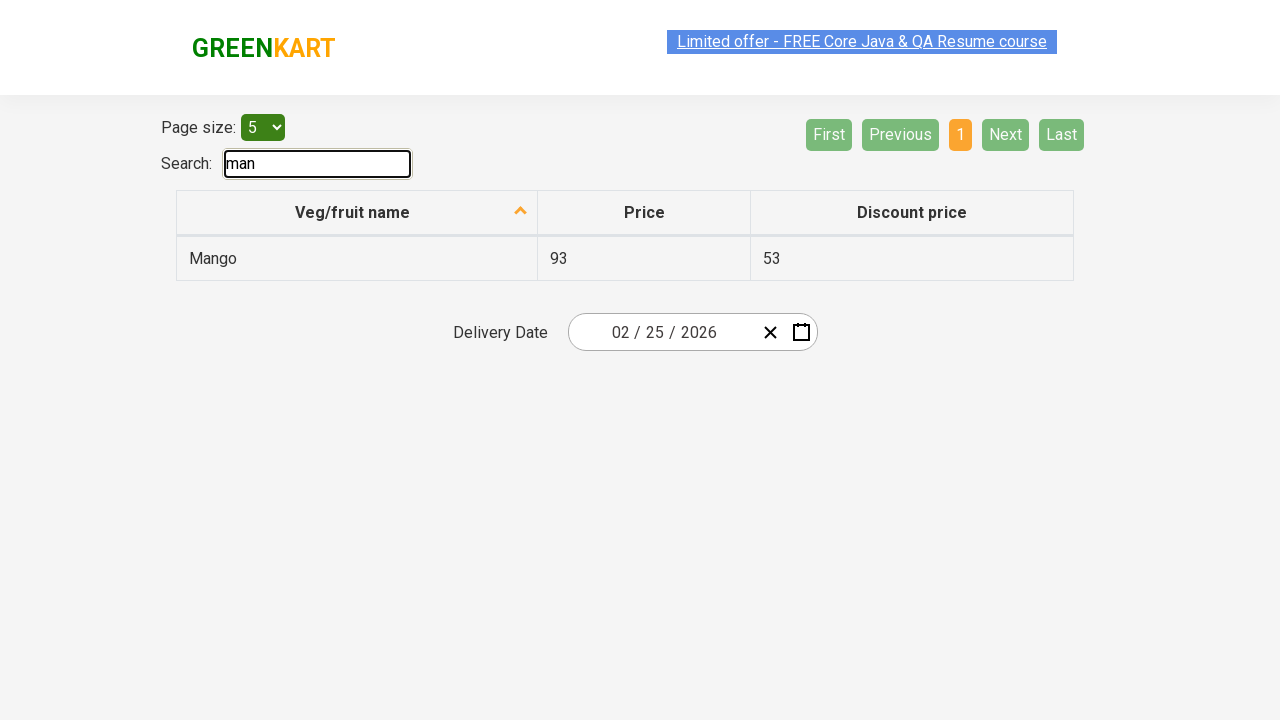